Tests Zara search functionality by navigating to search results page for a product and verifying that product listings with titles, prices, and images are displayed

Starting URL: https://www.zara.com/eg/en/search?searchTerm=sneakers

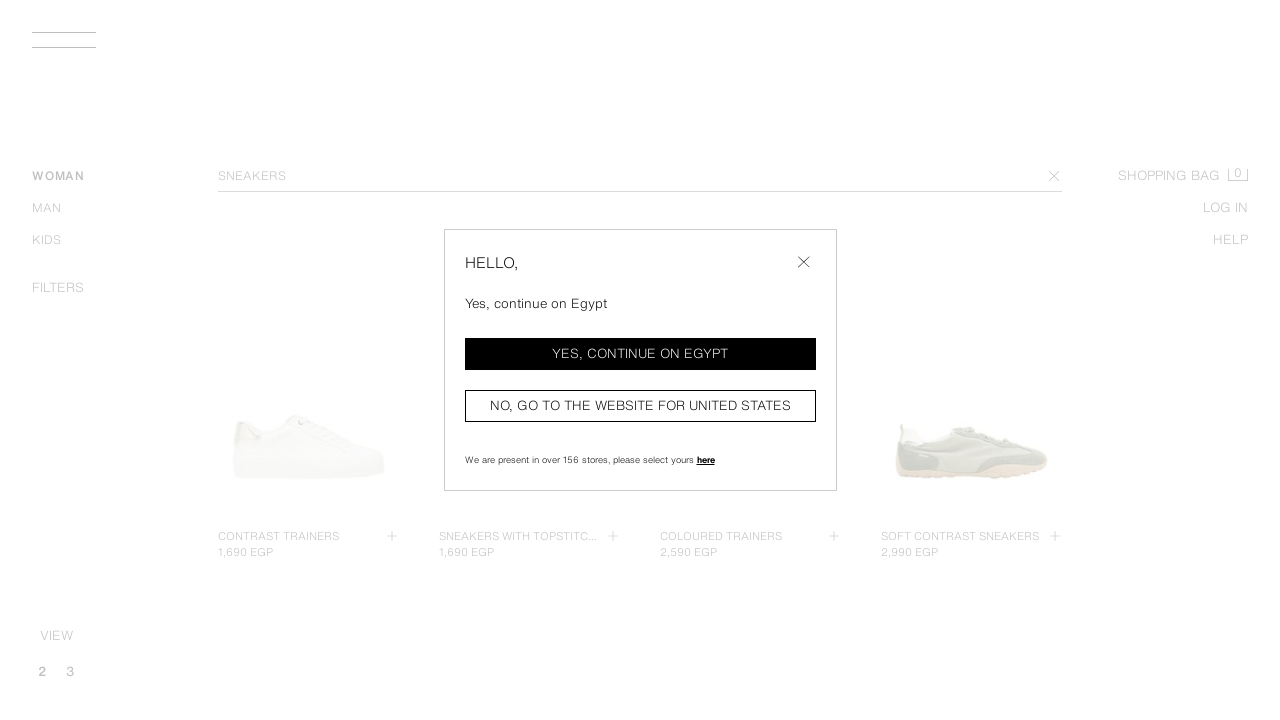

Waited for product grid to load
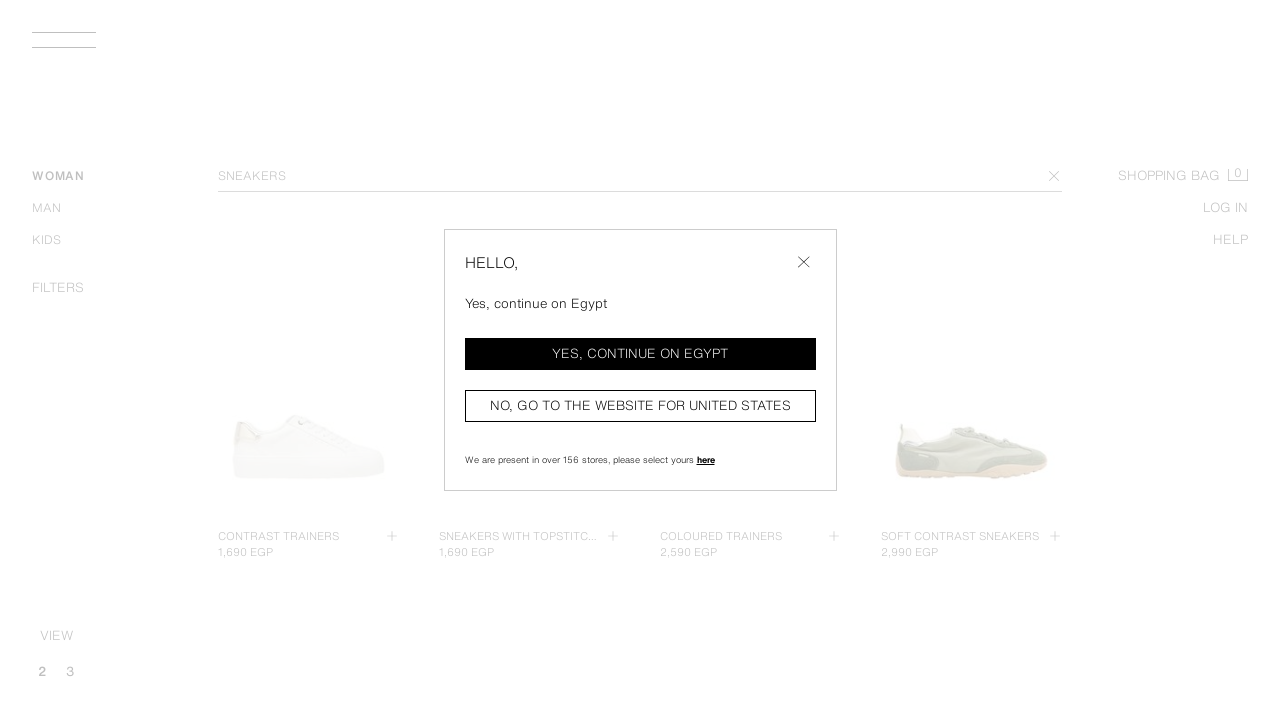

Located all product grid elements
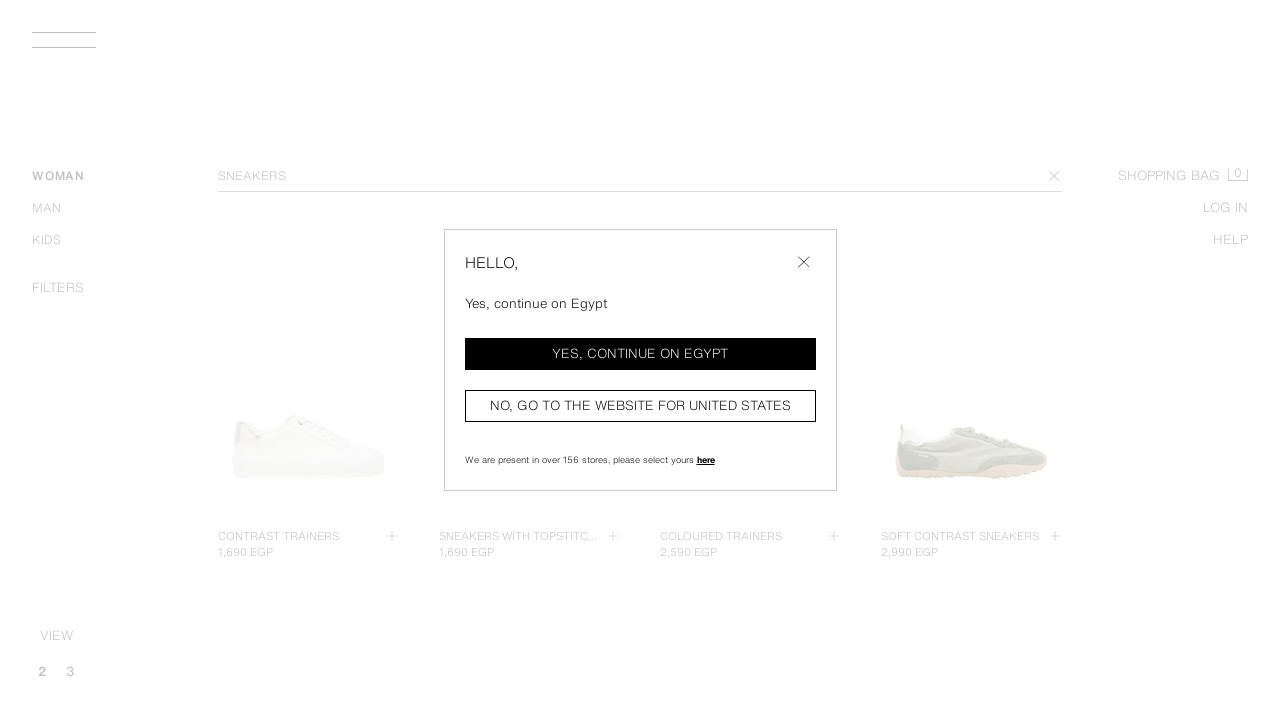

Found 5 products on the page
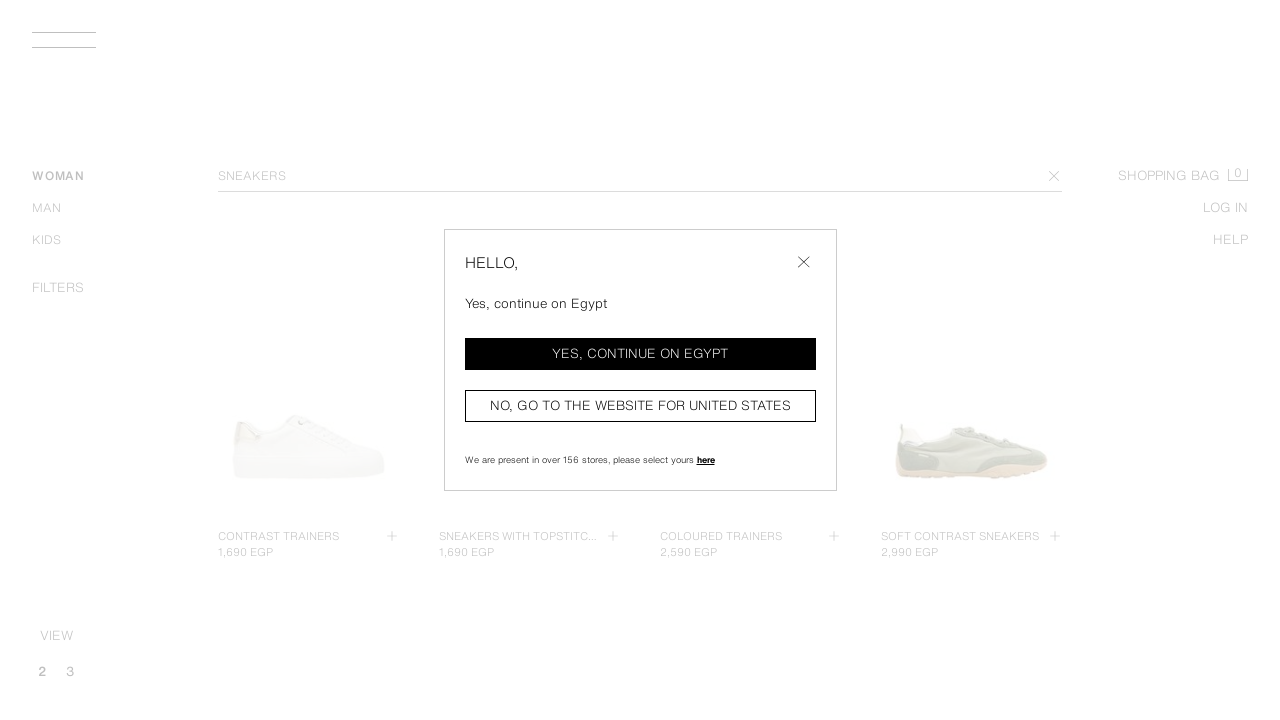

Scrolled product 1 into view
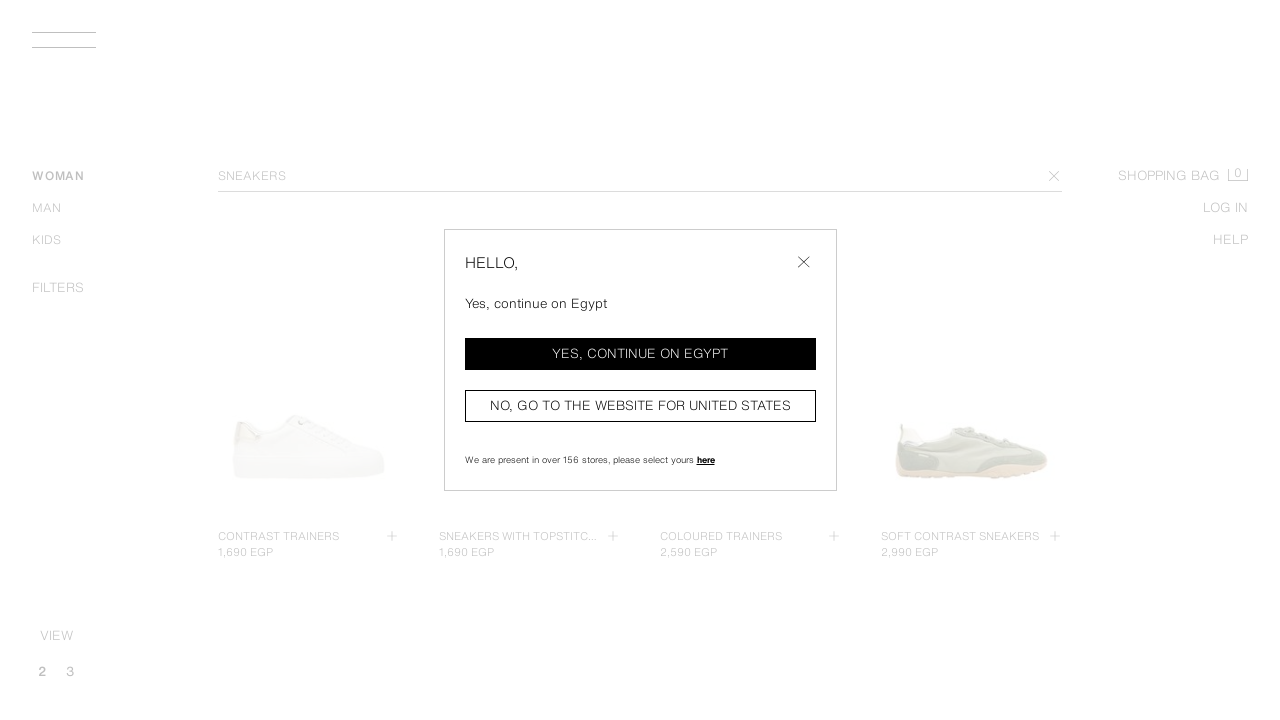

Scrolled product 2 into view
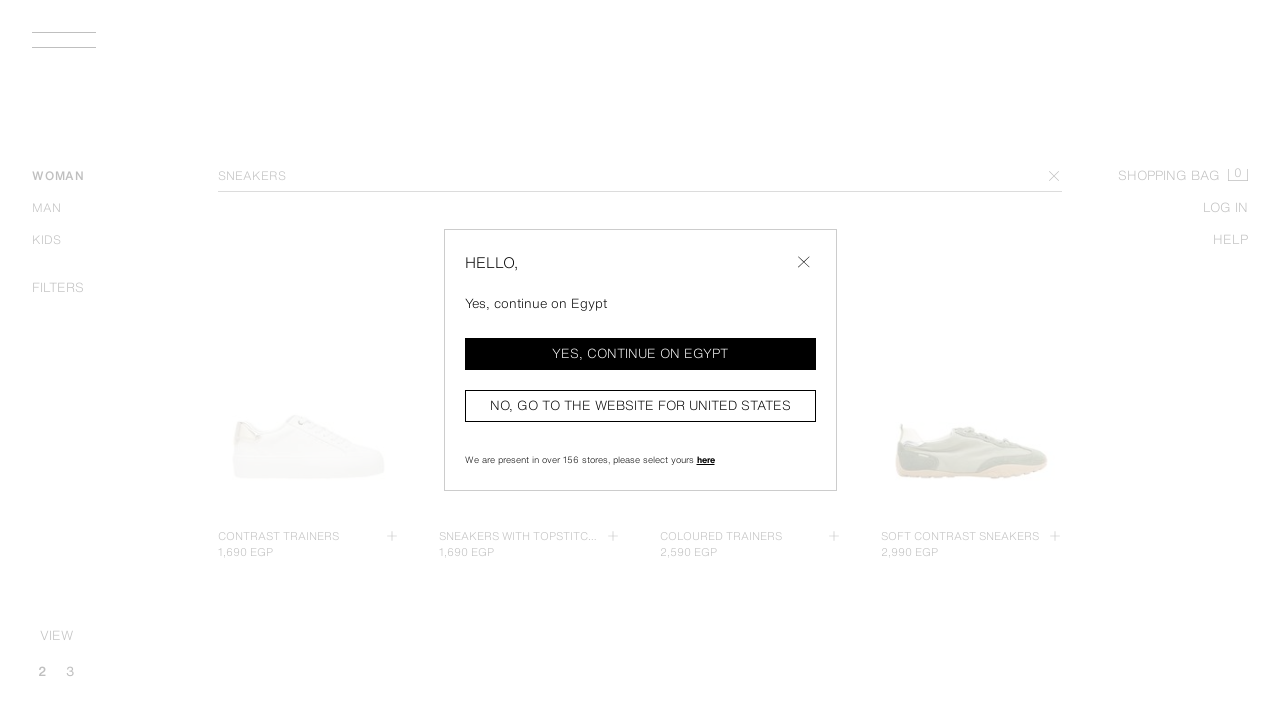

Scrolled product 3 into view
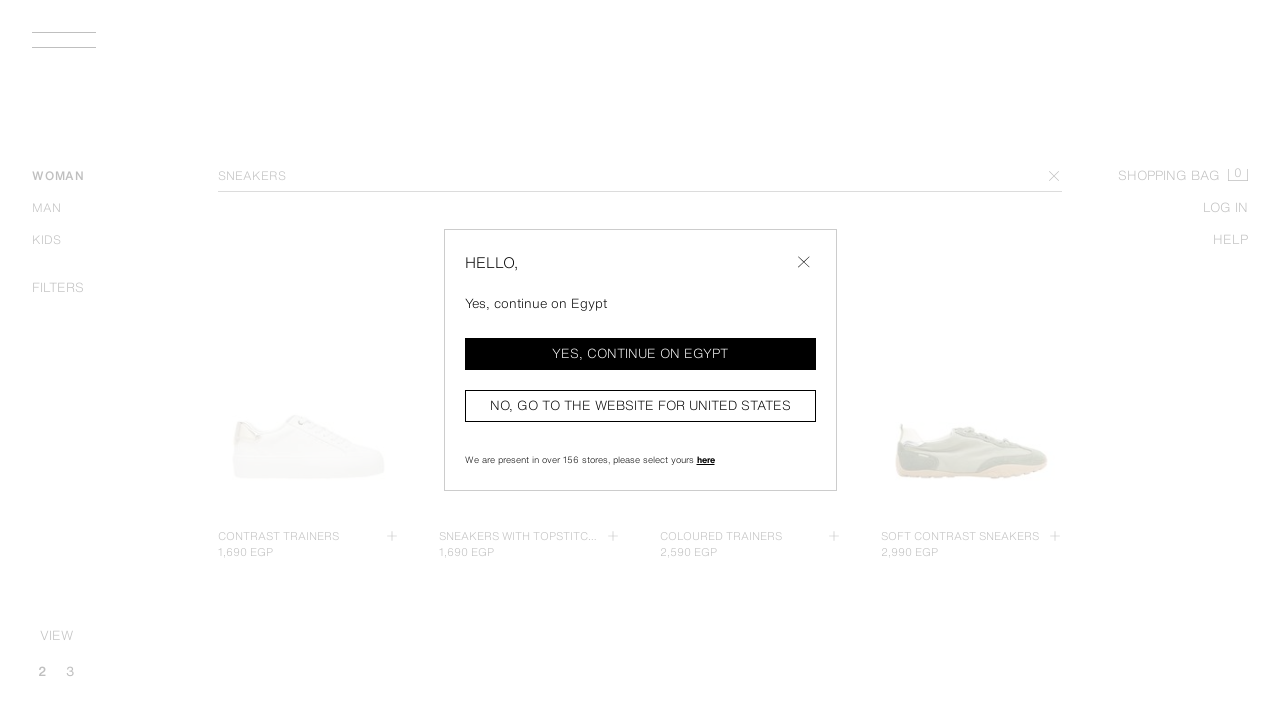

Scrolled product 4 into view
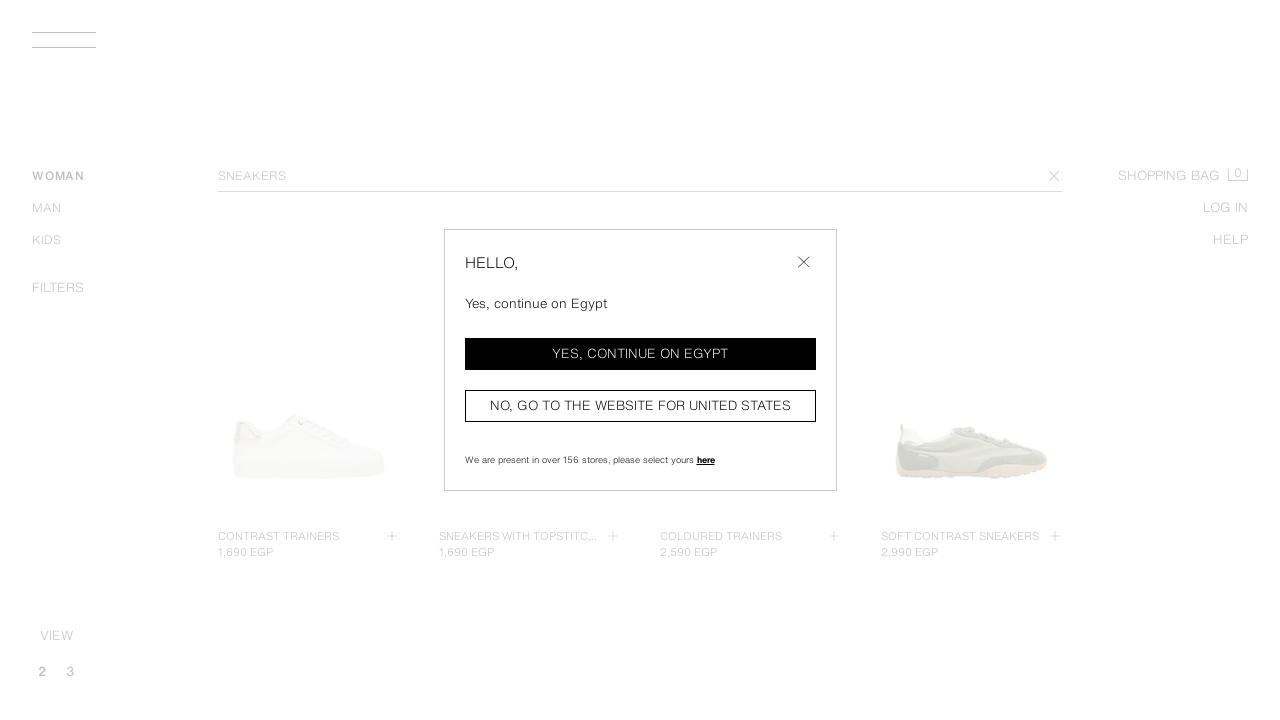

Scrolled product 5 into view
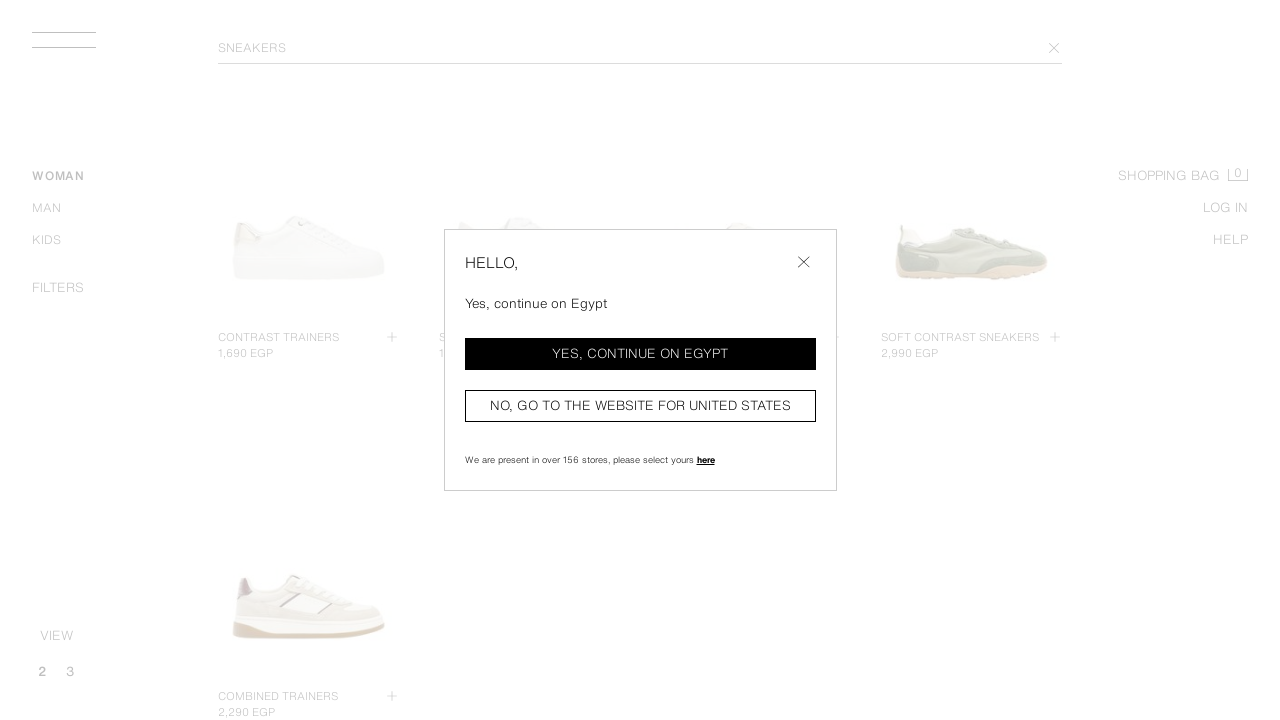

Verified product titles are displayed
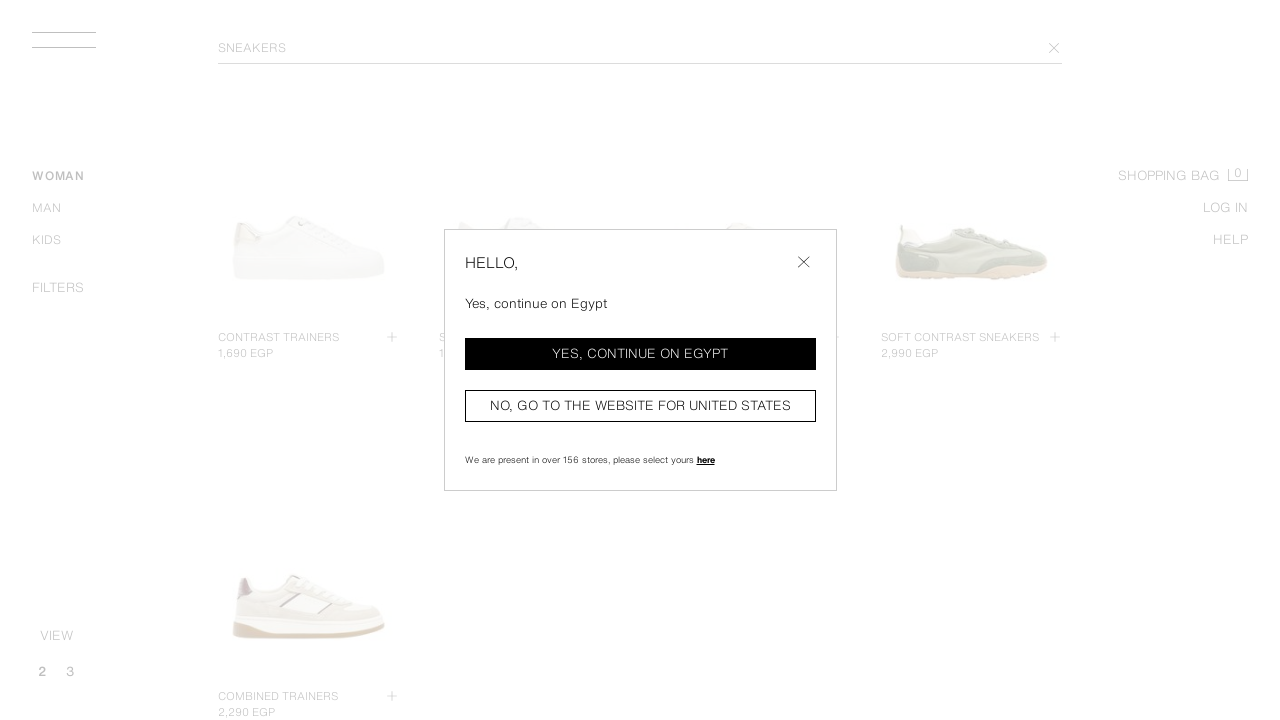

Verified product prices are displayed
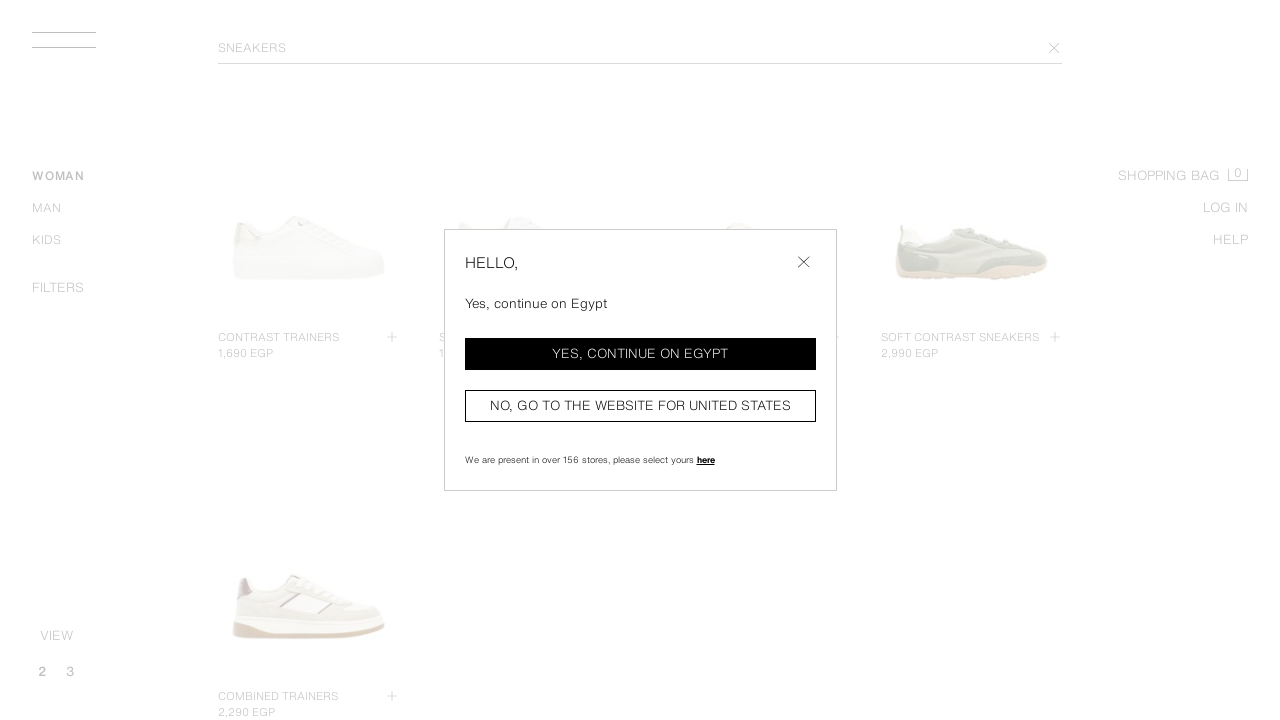

Verified product images are displayed
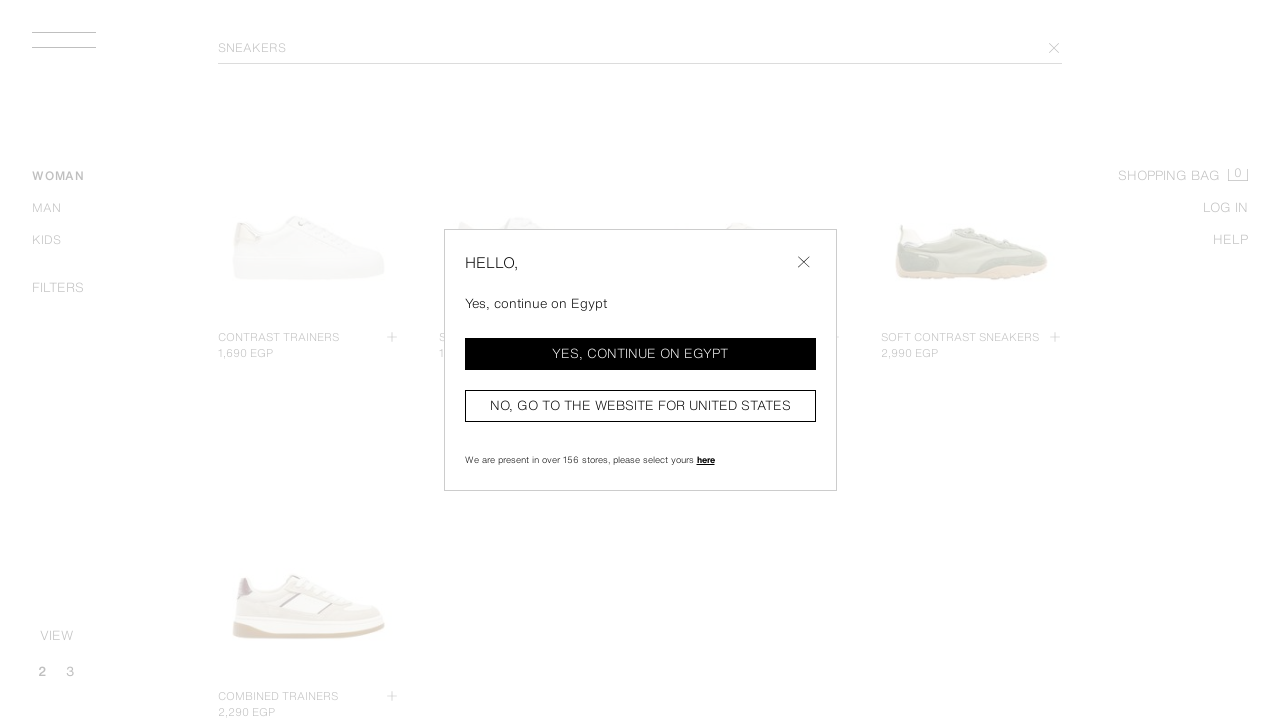

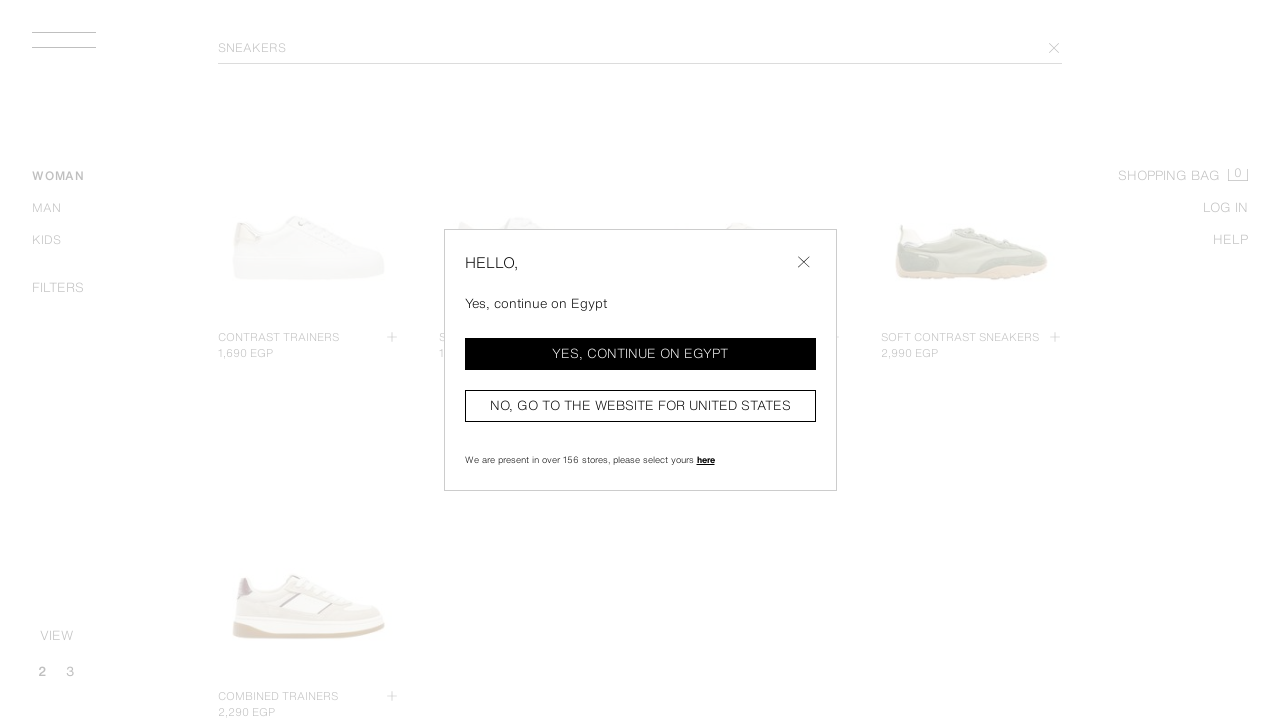